Tests the Russian vowels filter functionality by inputting text and clicking the vowels button to filter only vowels from the text

Starting URL: https://rioran.github.io/ru_vowels_filter/main.html

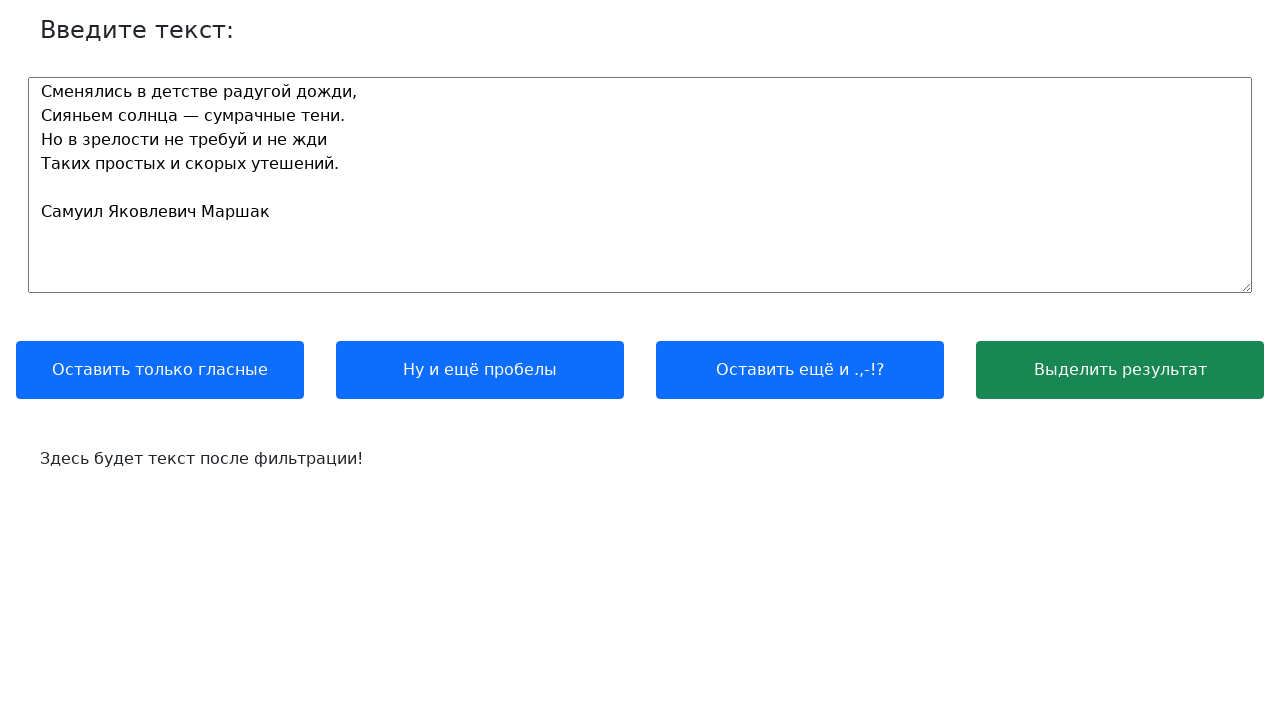

Located vowels filter button
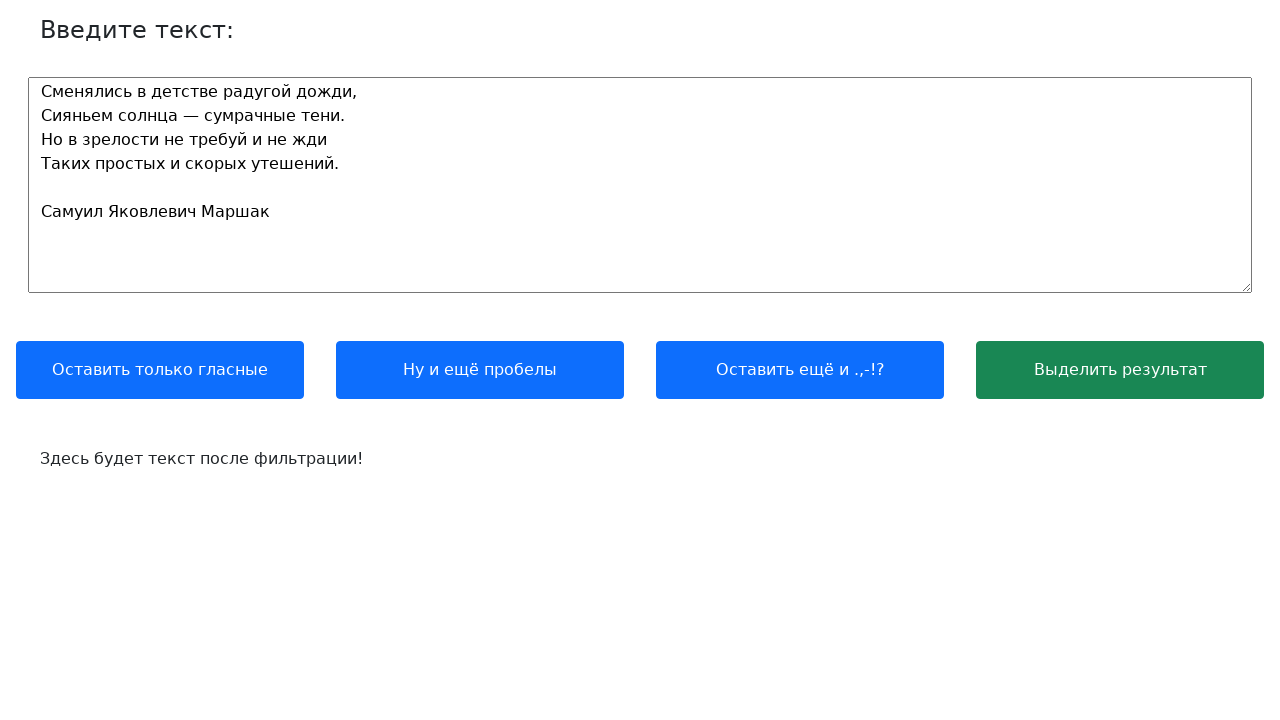

Located output textarea
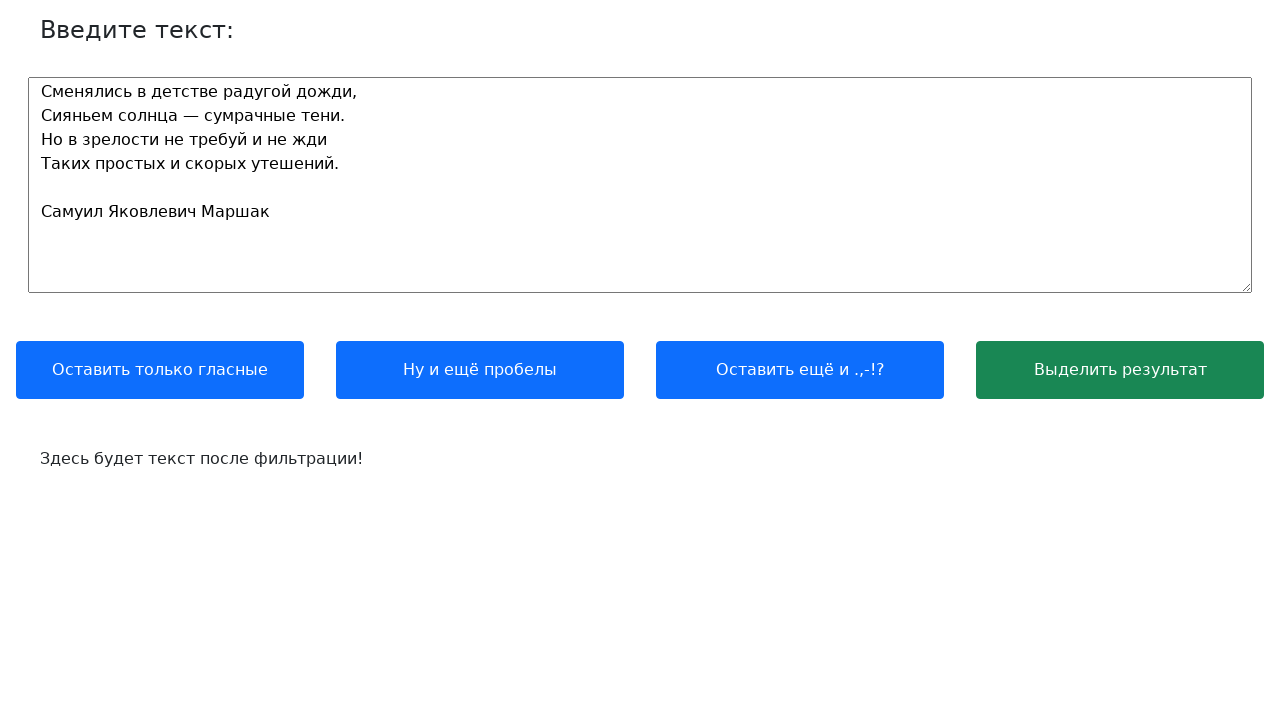

Clicked vowels button to filter default text at (160, 370) on xpath=/html/body/div/div[2]/button[1]
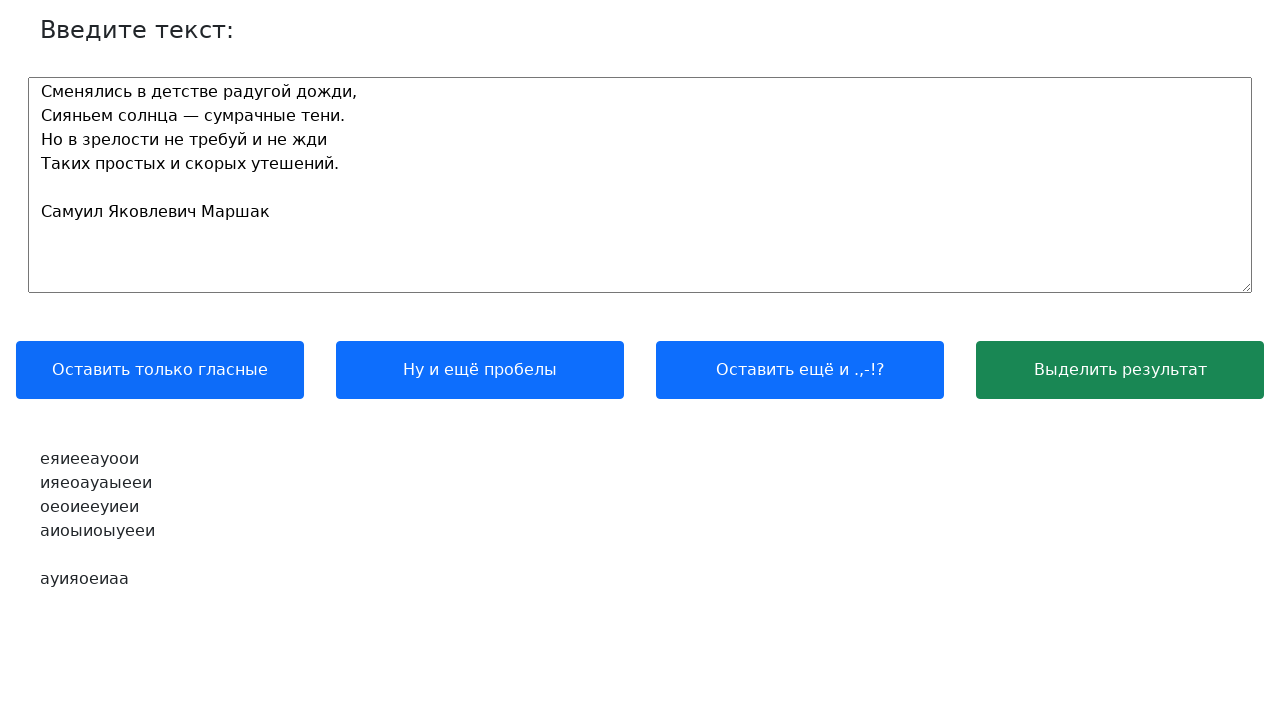

Located input textarea
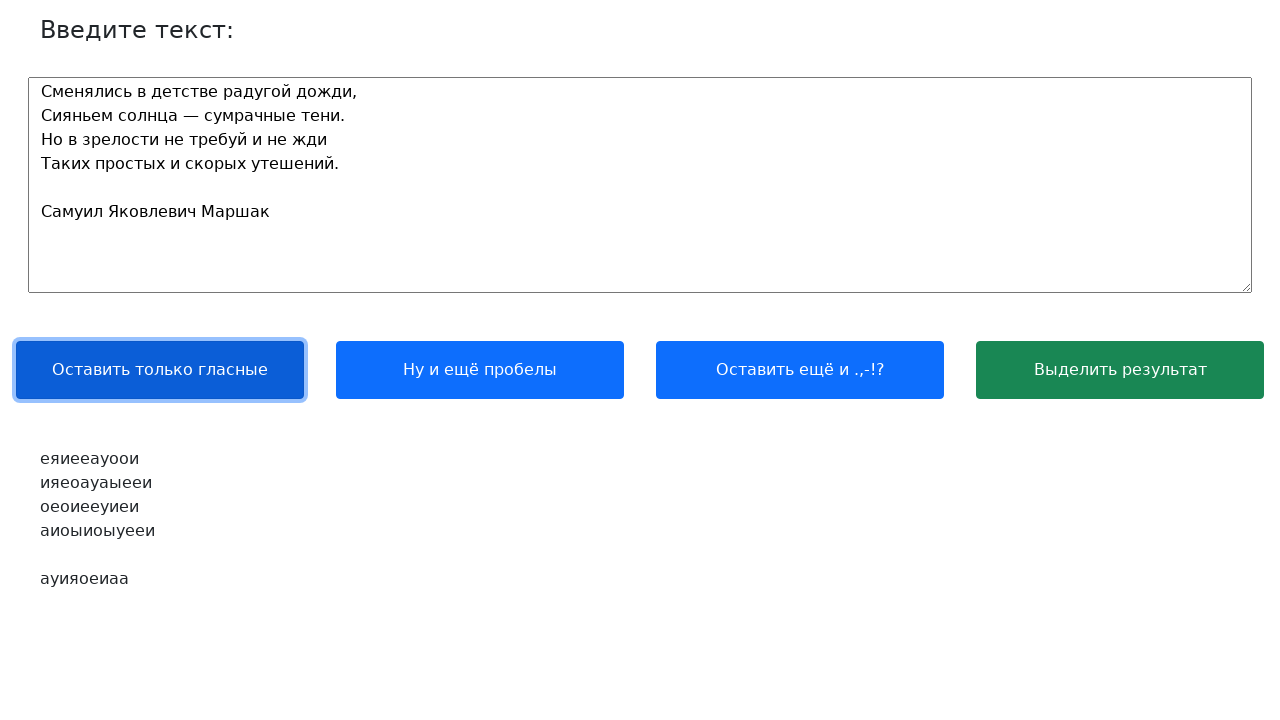

Cleared input textarea on xpath=/html/body/div/div[1]/textarea
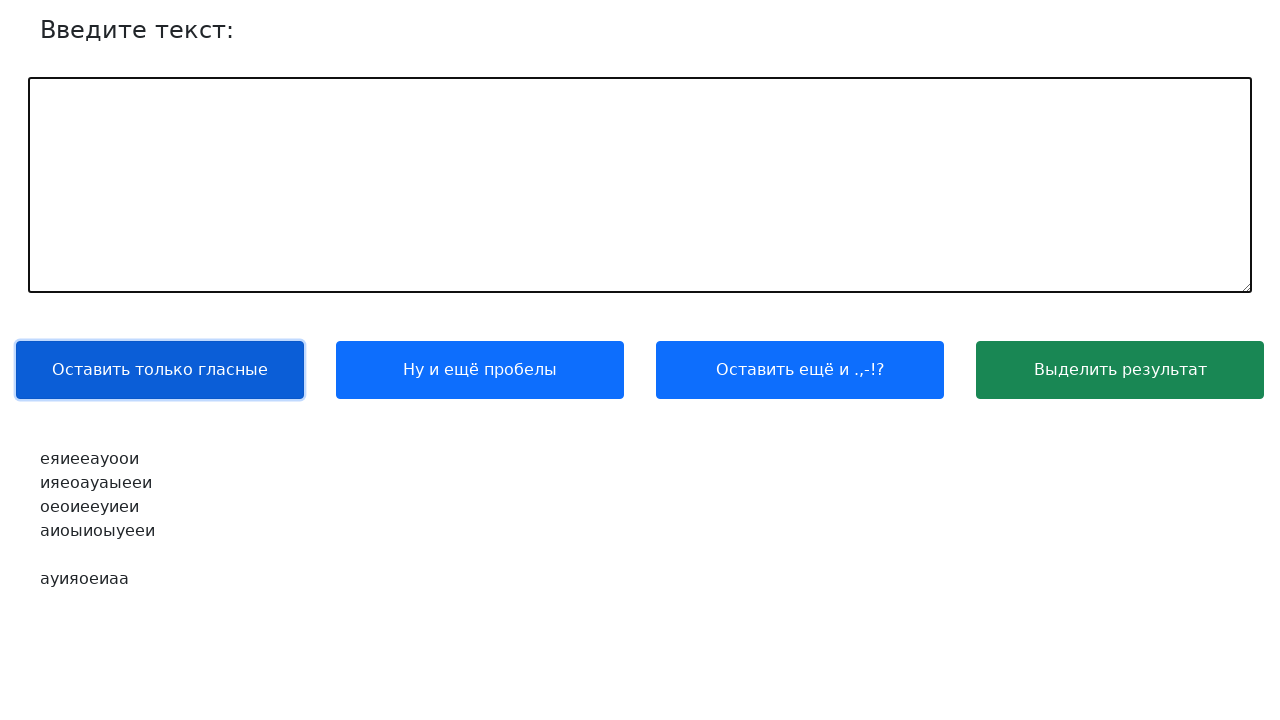

Filled input textarea with Russian vowels and consonants on xpath=/html/body/div/div[1]/textarea
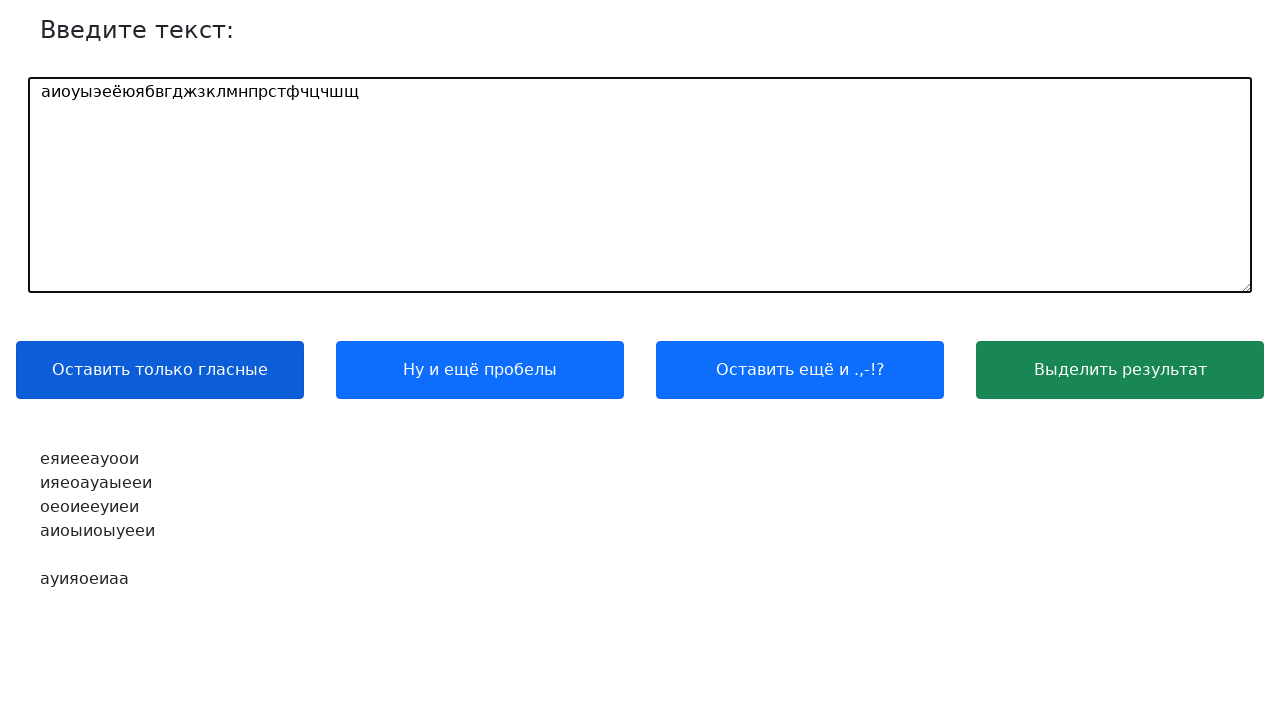

Clicked vowels button to filter Russian vowels and consonants at (160, 370) on xpath=/html/body/div/div[2]/button[1]
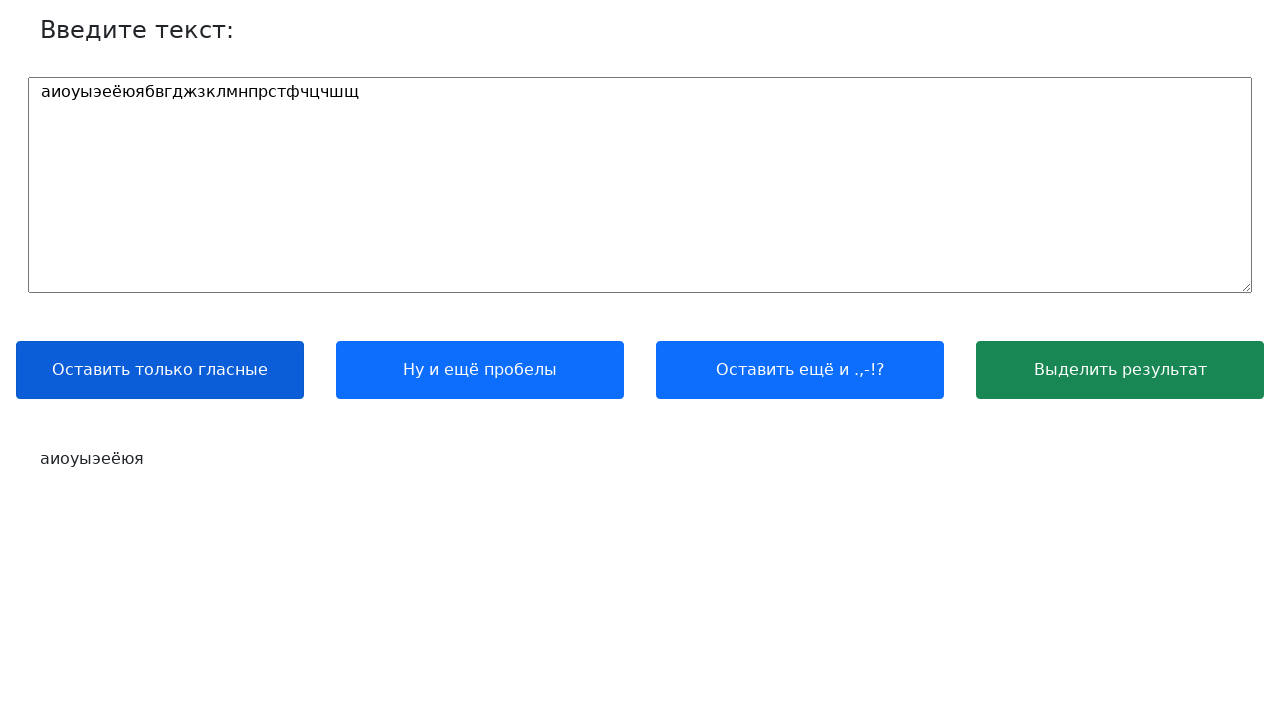

Cleared input textarea for empty string test on xpath=/html/body/div/div[1]/textarea
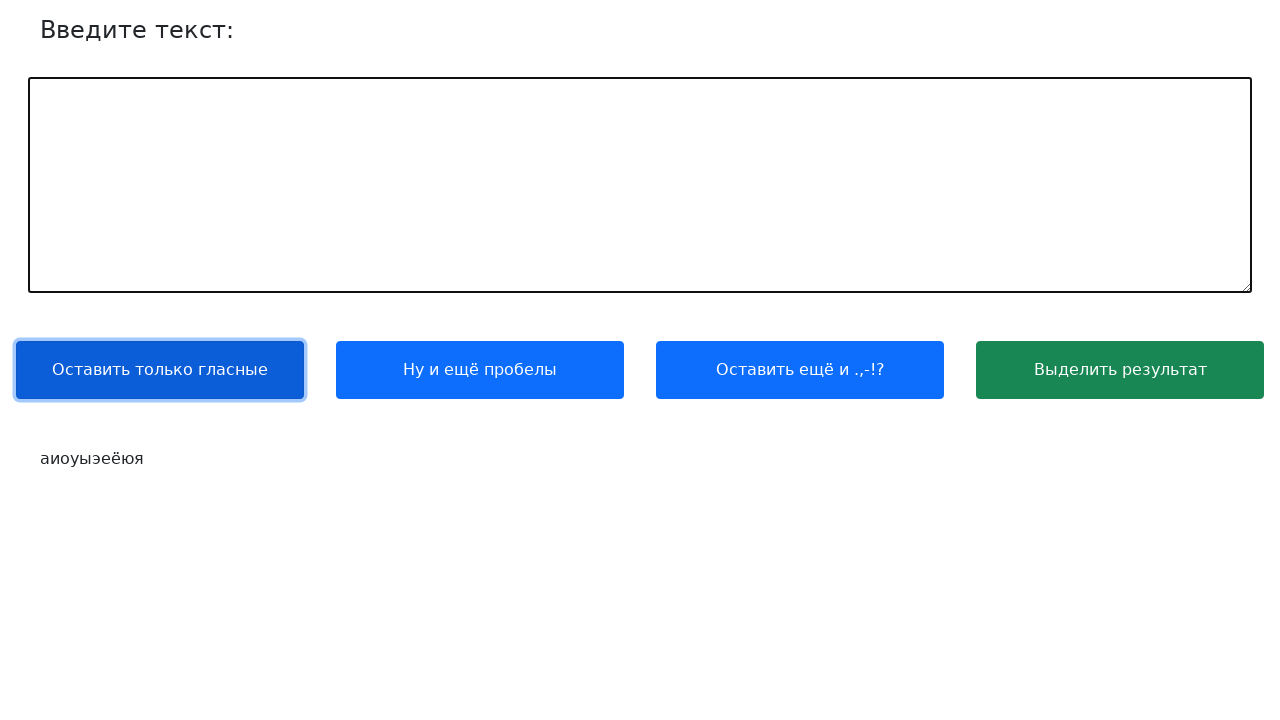

Filled input textarea with empty string on xpath=/html/body/div/div[1]/textarea
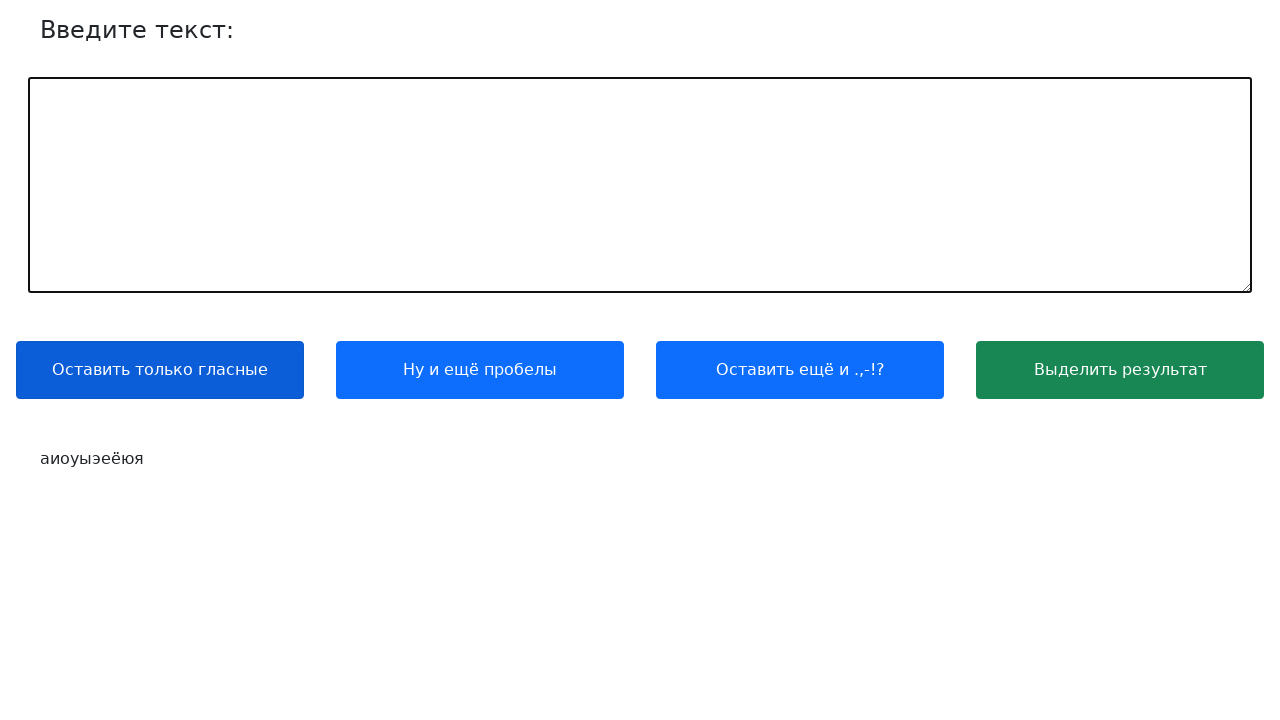

Clicked vowels button to filter empty string at (160, 370) on xpath=/html/body/div/div[2]/button[1]
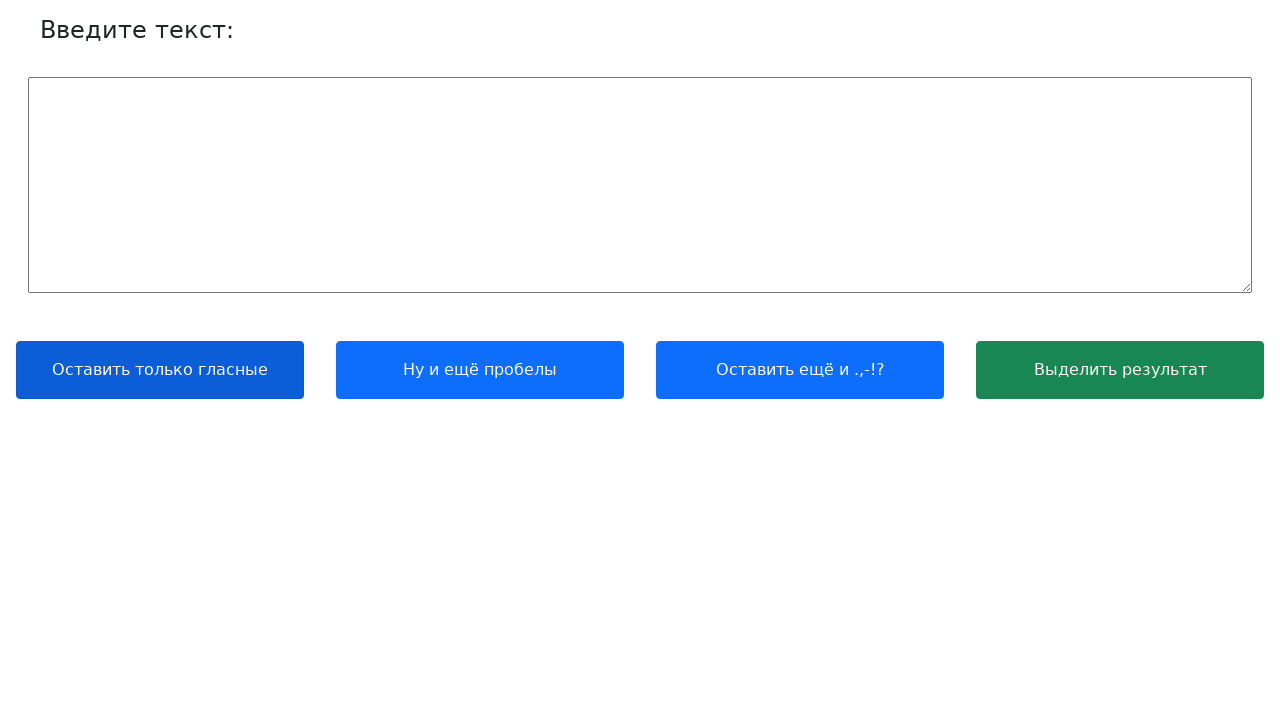

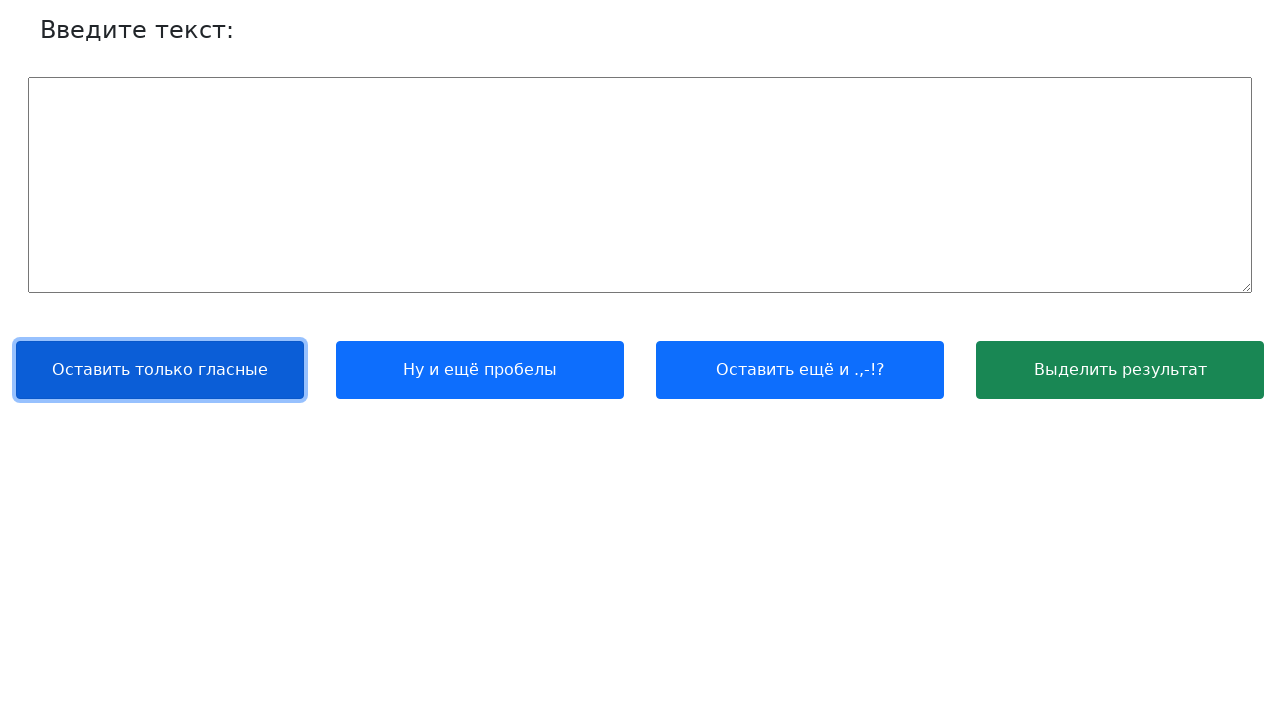